Navigates to a proxy listing website and extracts proxy information from a table

Starting URL: https://sslproxies.org

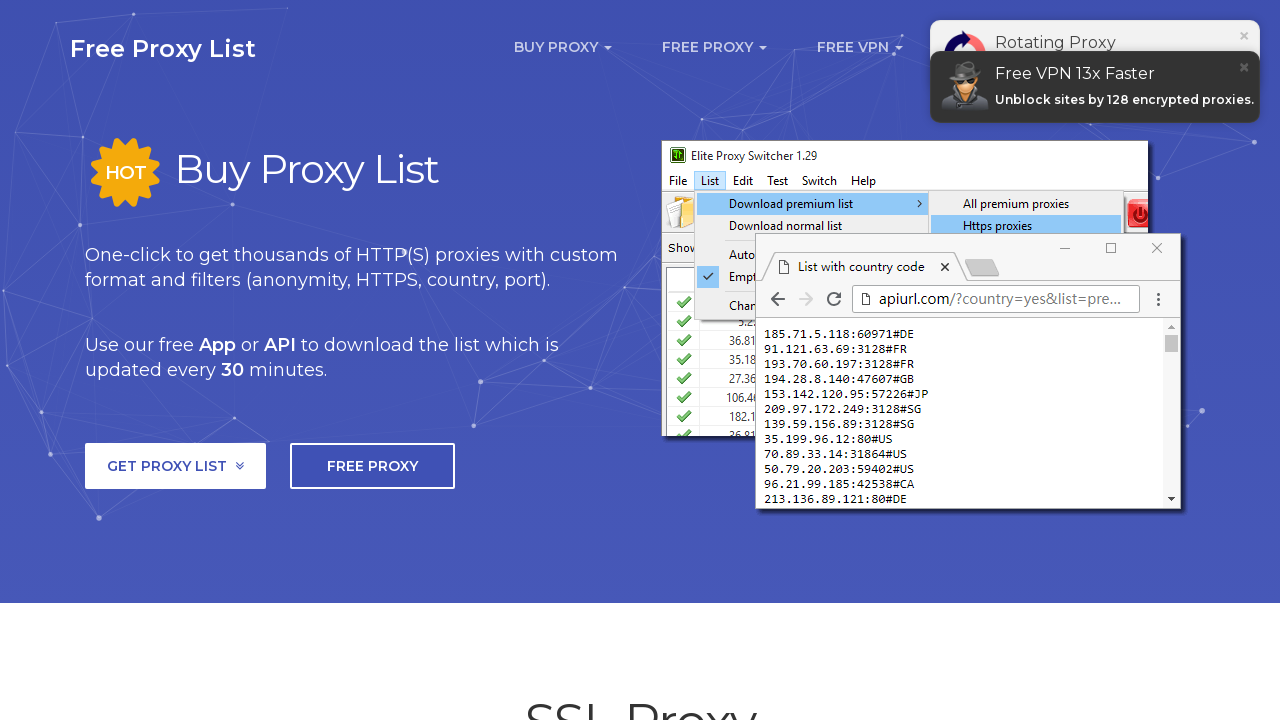

Waited for proxy table to load on sslproxies.org
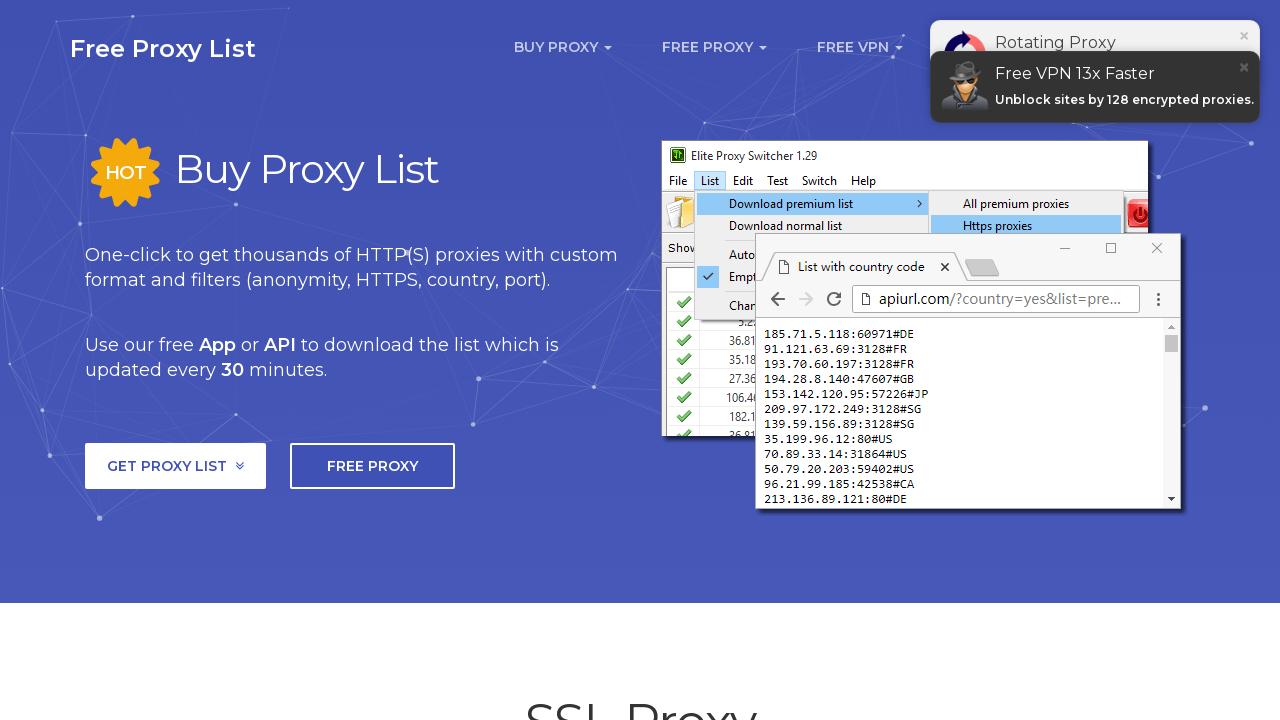

Located the proxy table element
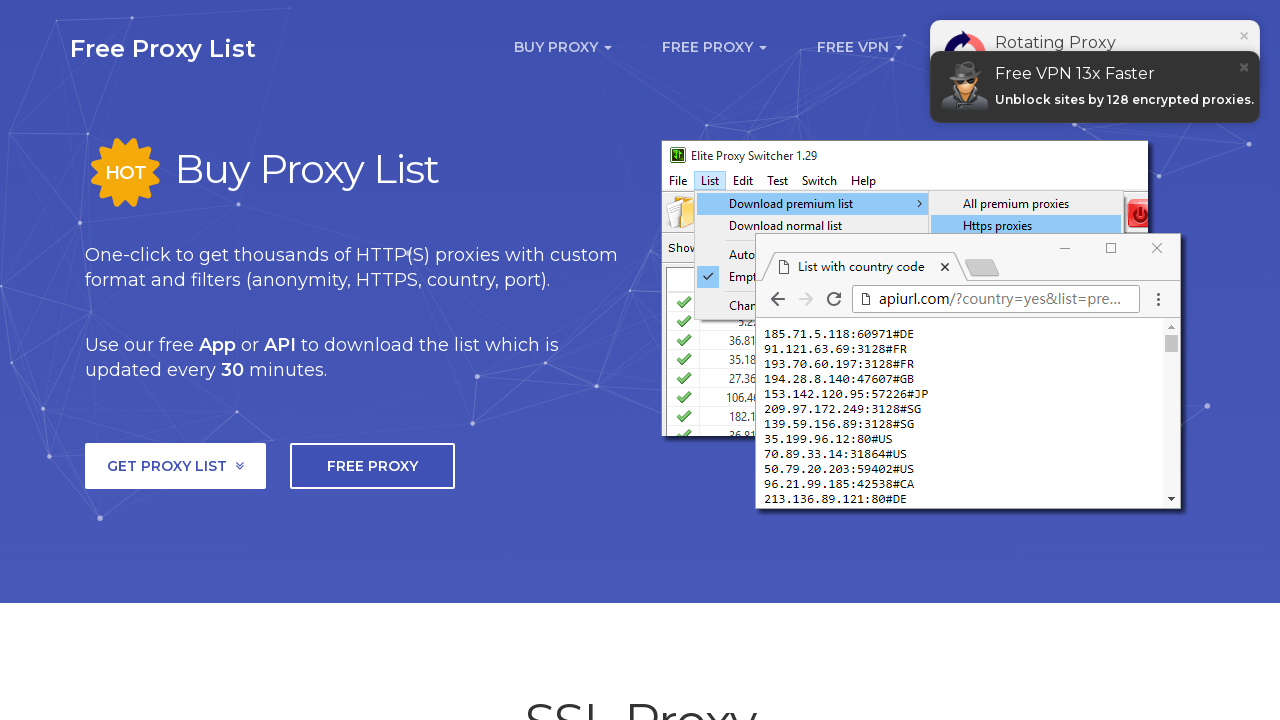

Located table header cells
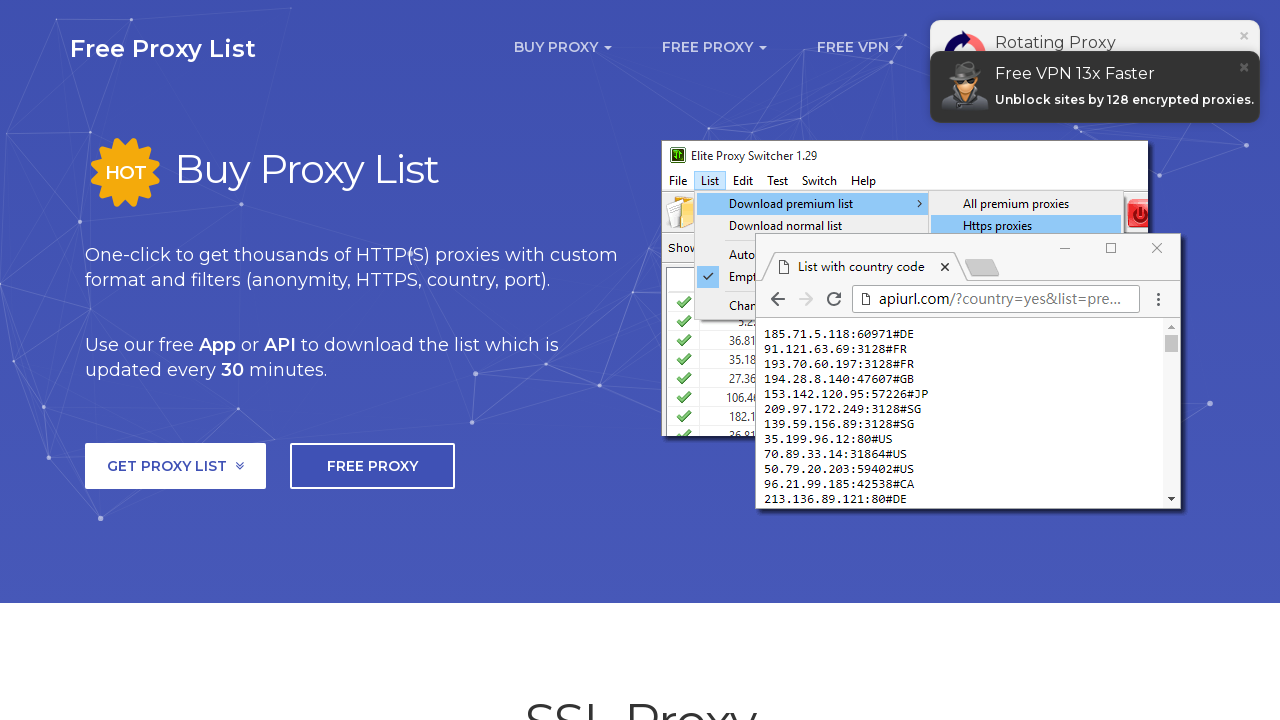

Counted 8 table header columns
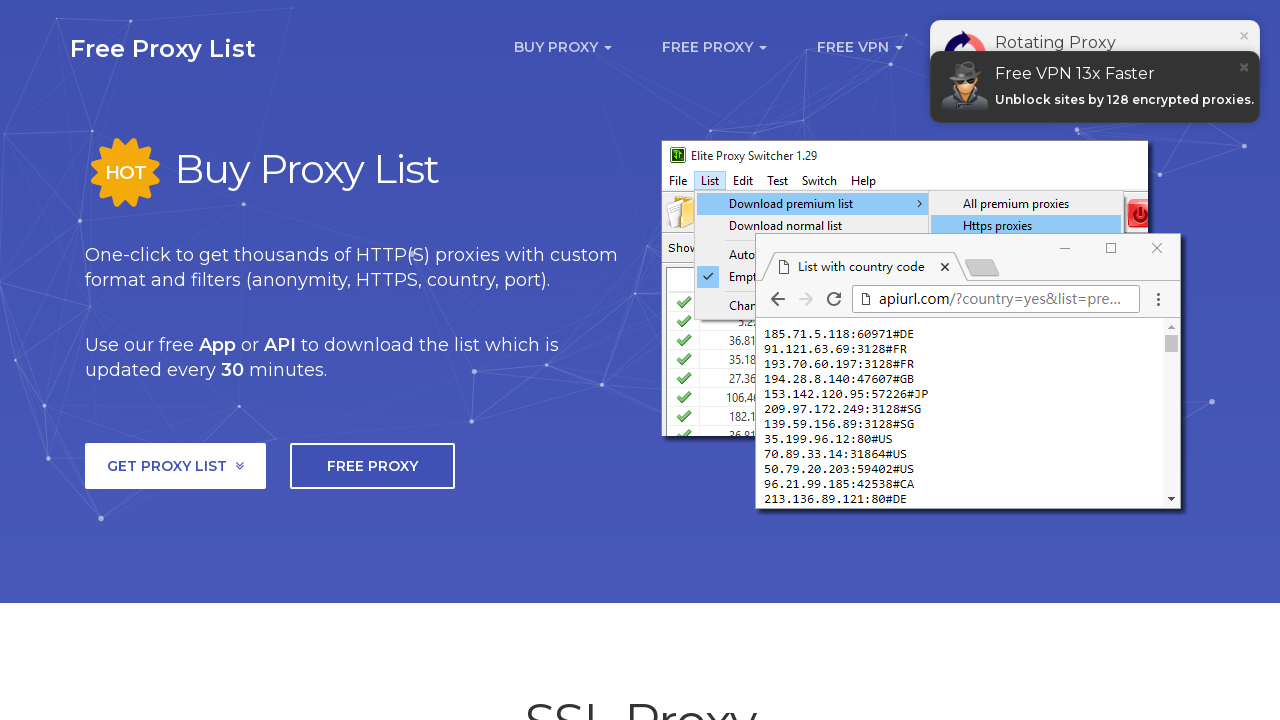

Located table body rows
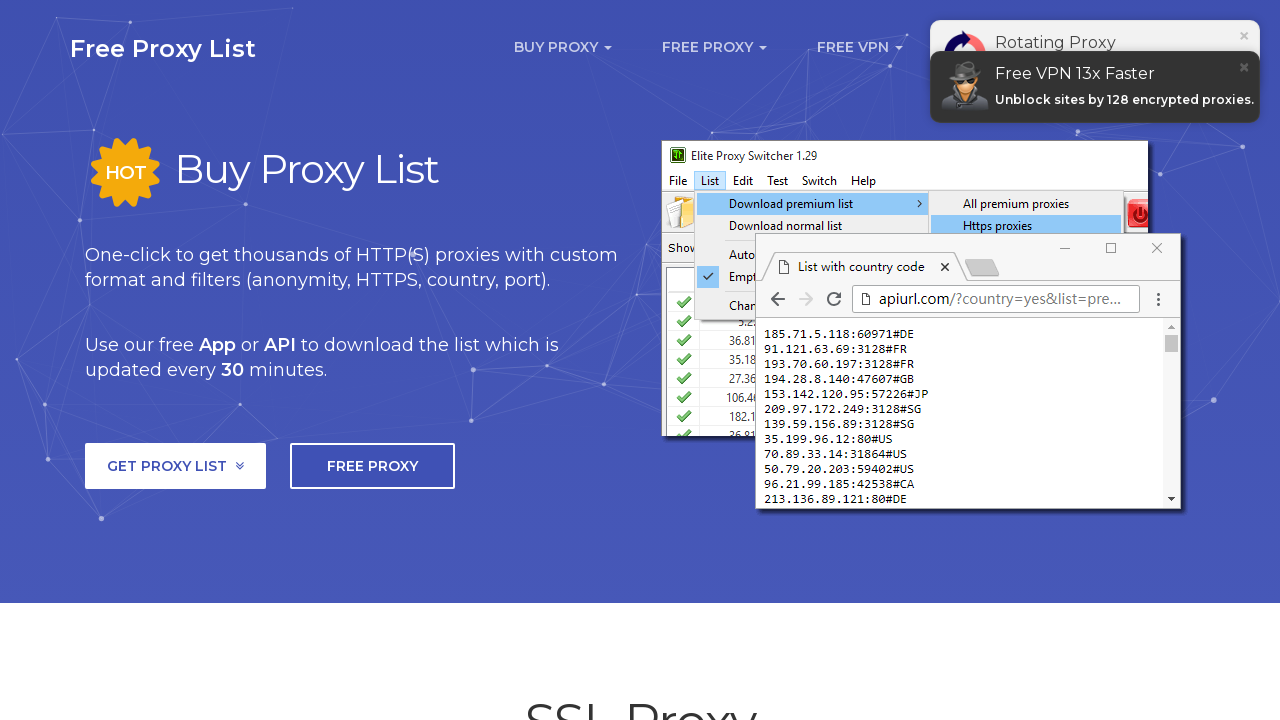

Counted 116 proxy data rows in table
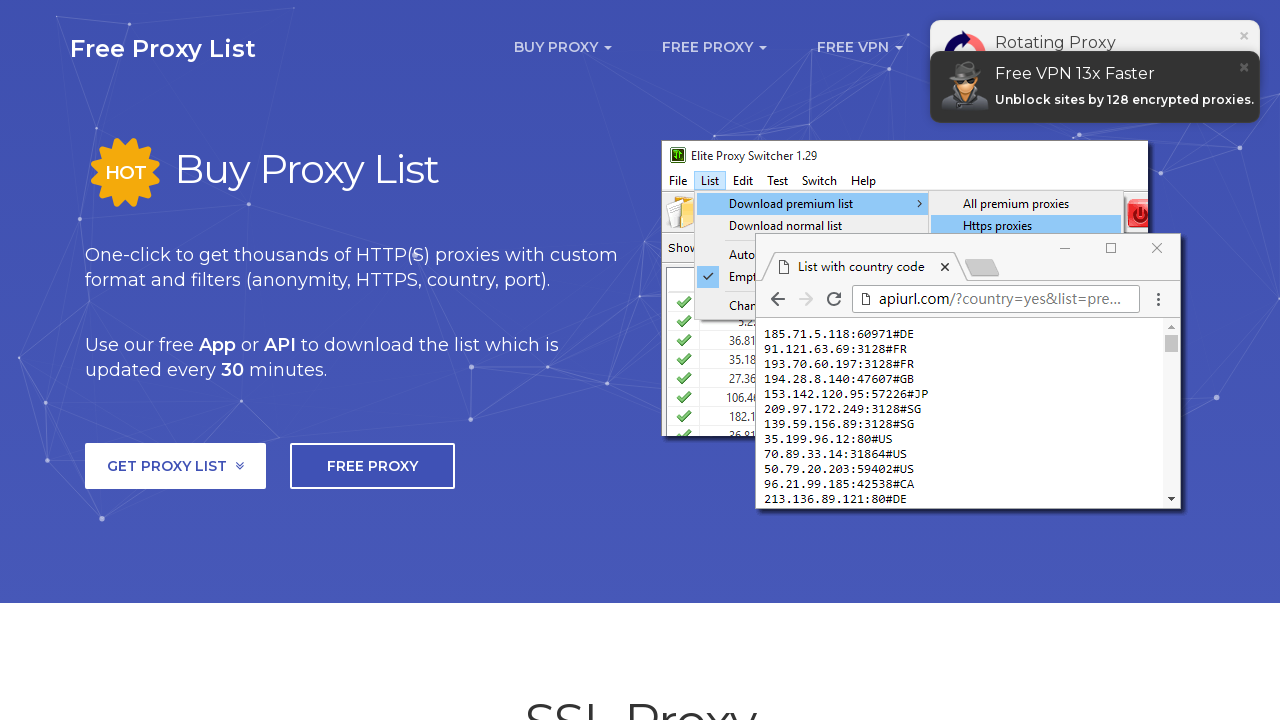

Verified that table headers are present
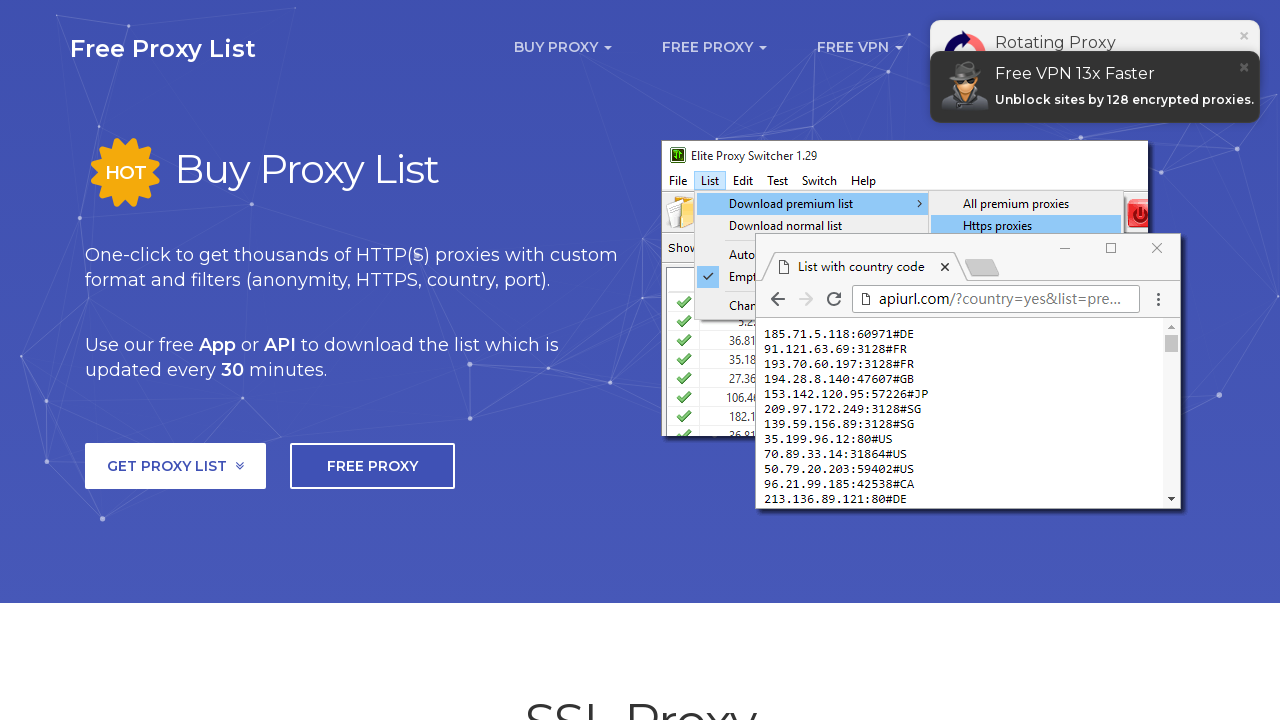

Verified that table contains proxy data rows
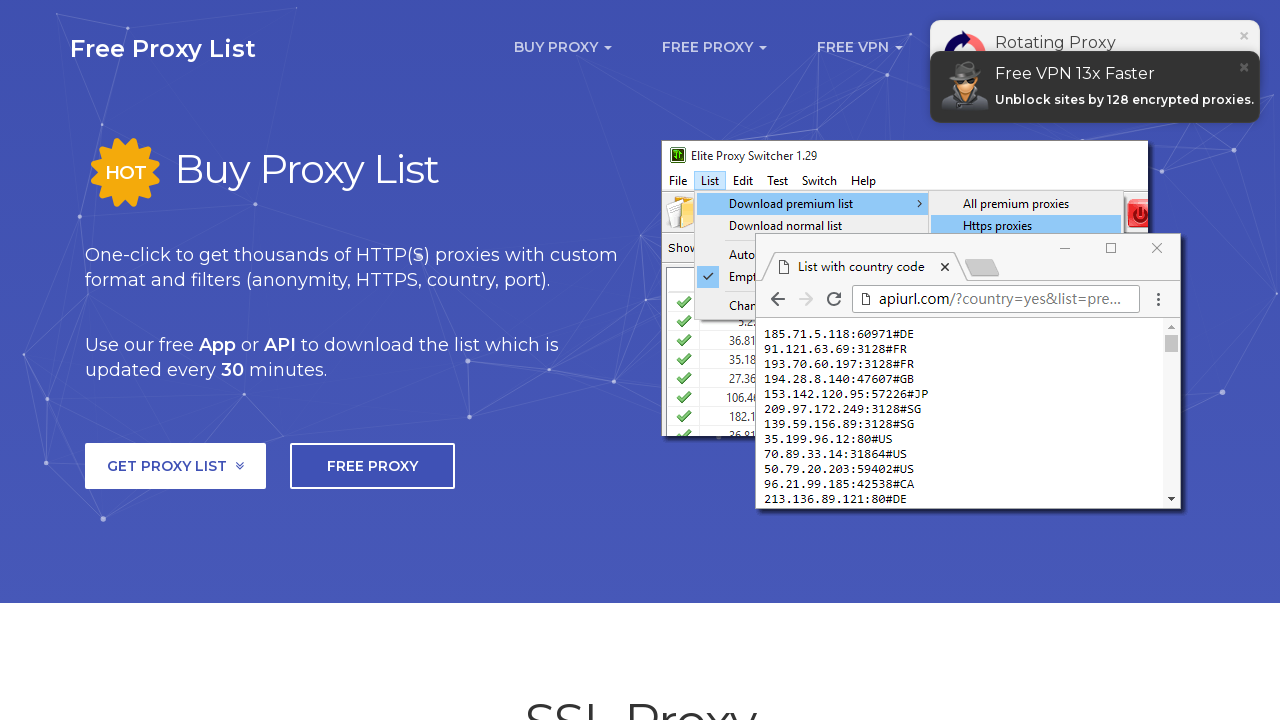

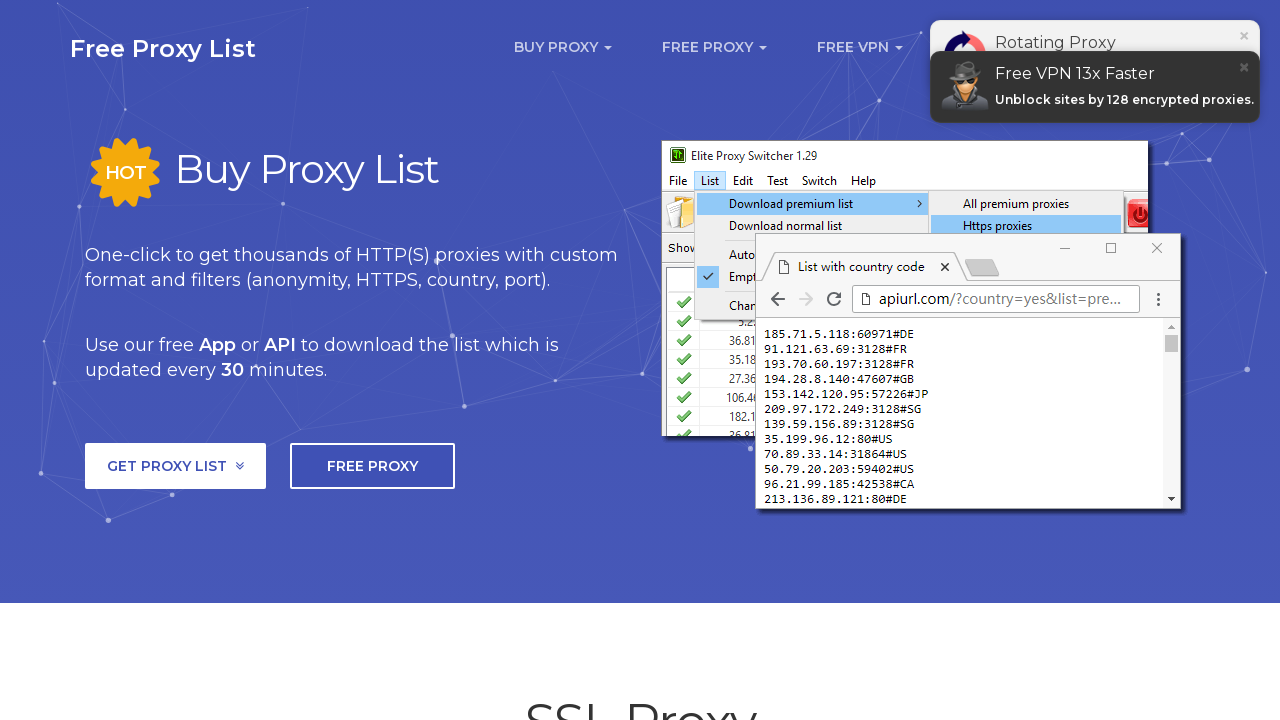